Tests the text box form on demoqa.com by filling in name, email, current address, and permanent address fields, then submitting and verifying the output

Starting URL: https://demoqa.com/text-box

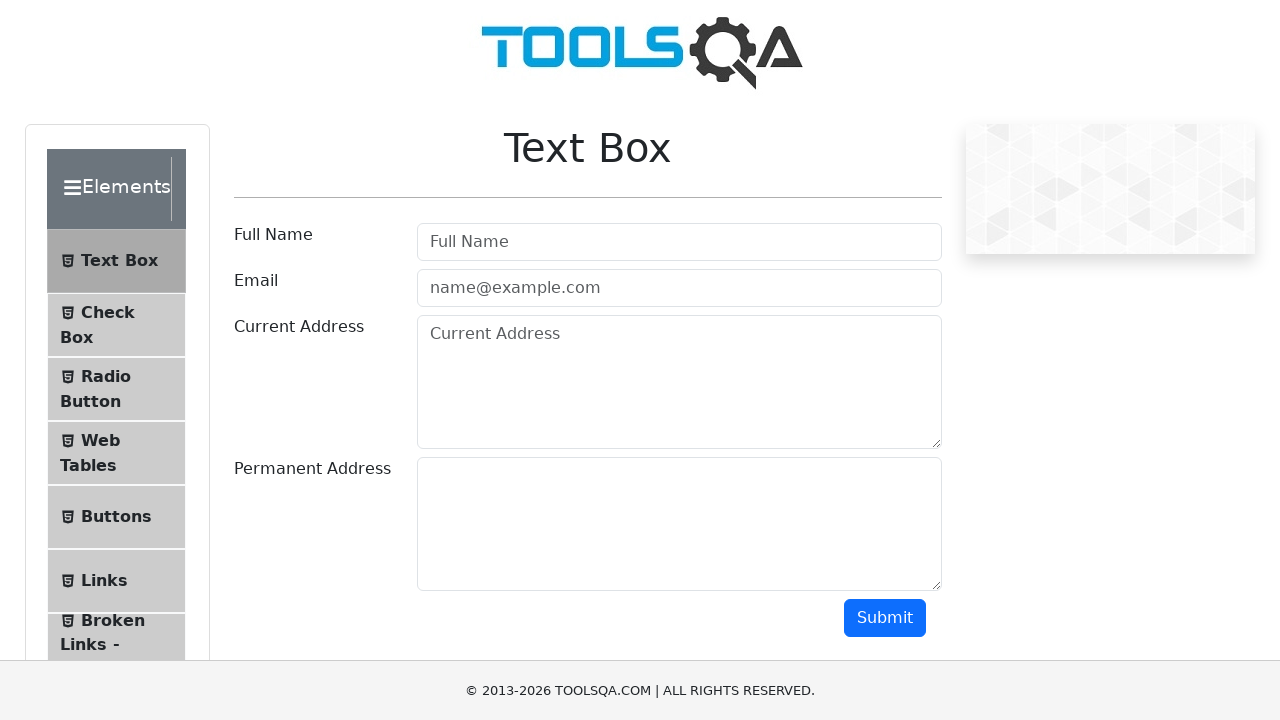

Filled full name field with 'Akiko' on #userName
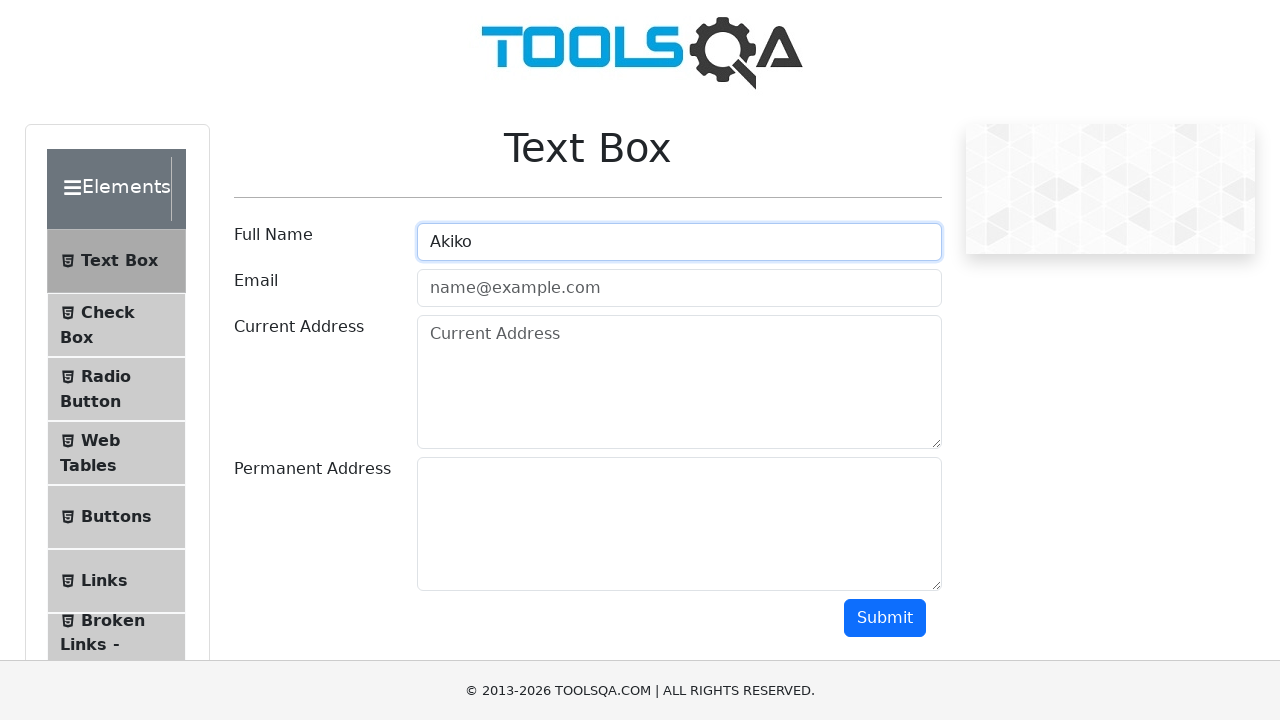

Filled email field with 'Akiko@gmail.com' on #userEmail
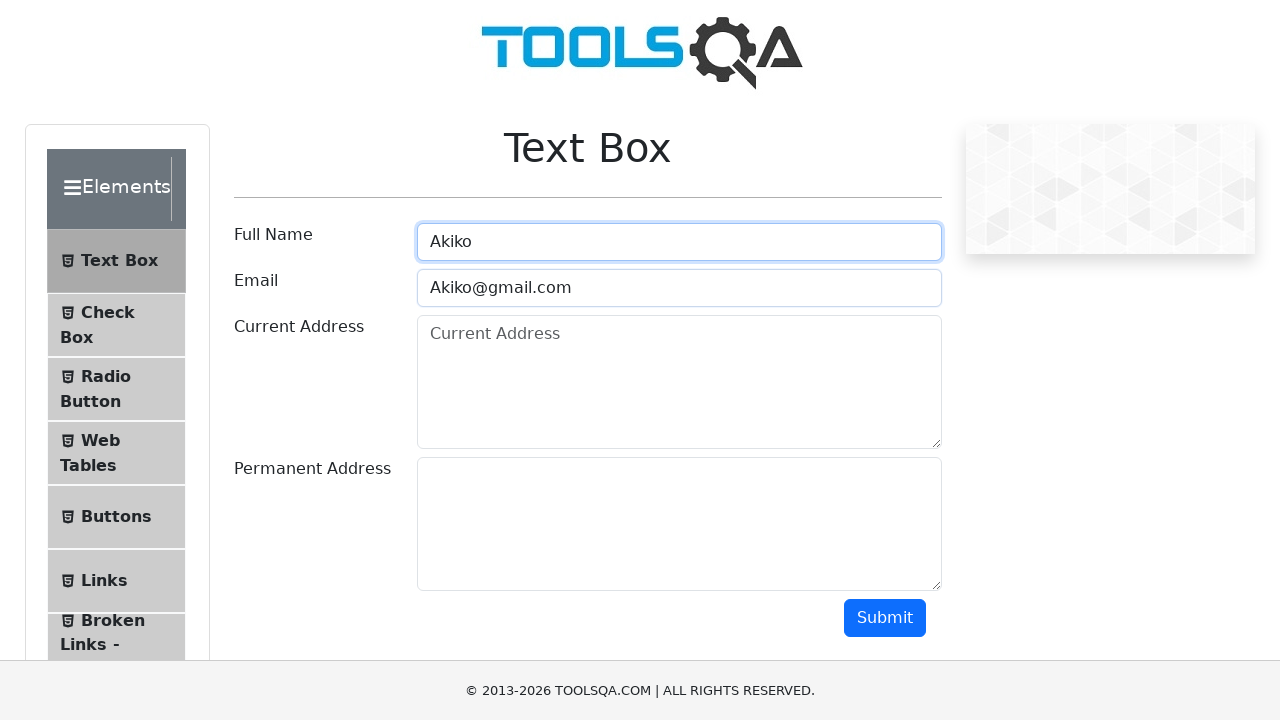

Filled current address field with 'USA' on #currentAddress
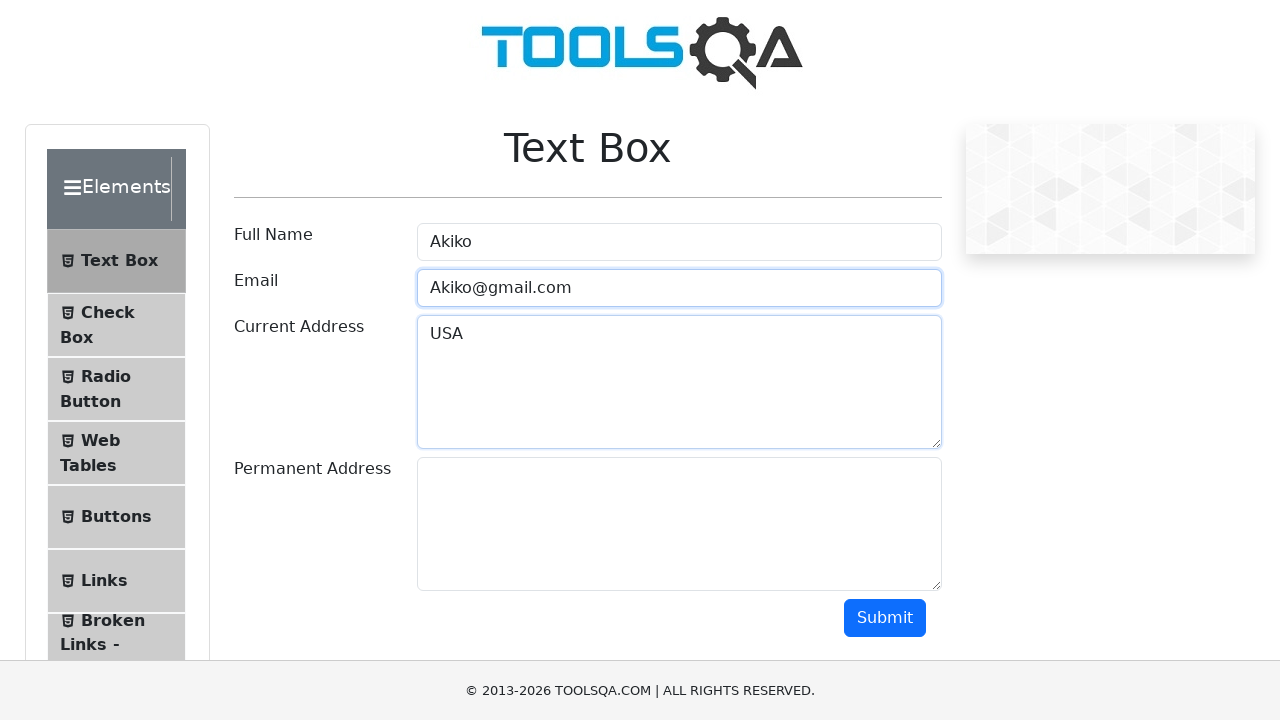

Filled permanent address field with 'USA1' on #permanentAddress
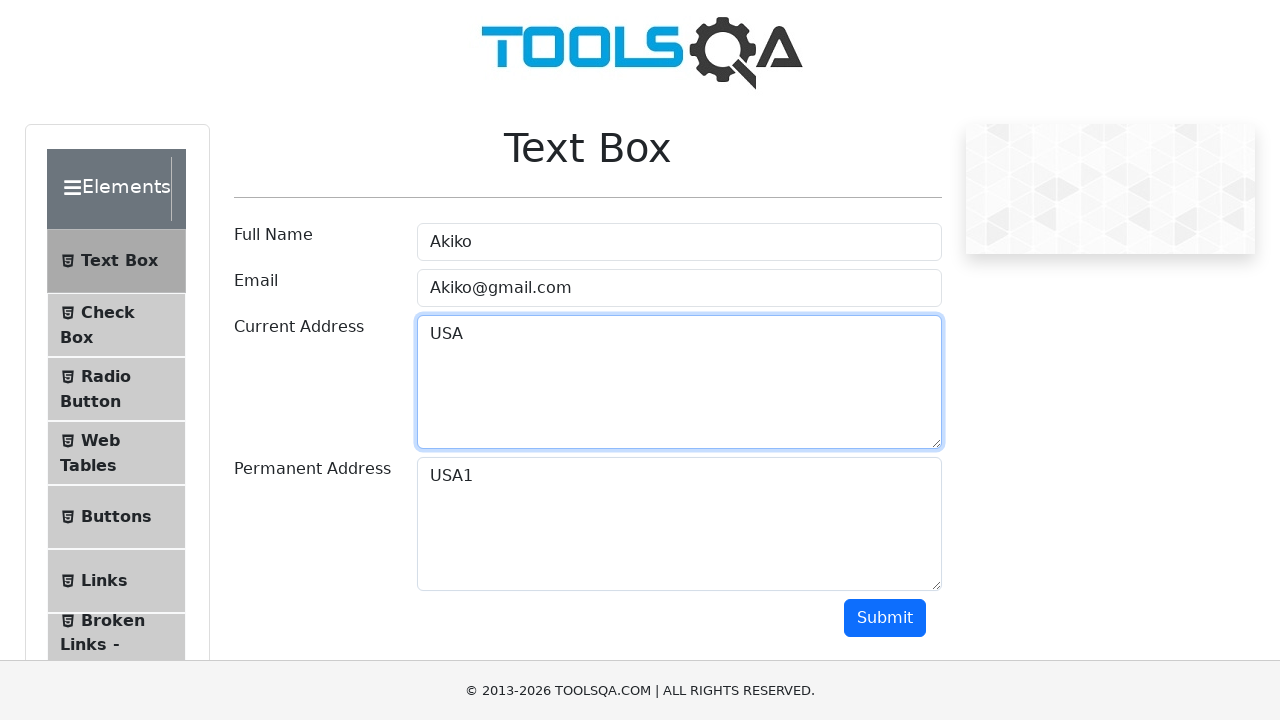

Clicked submit button to submit form at (885, 618) on #submit
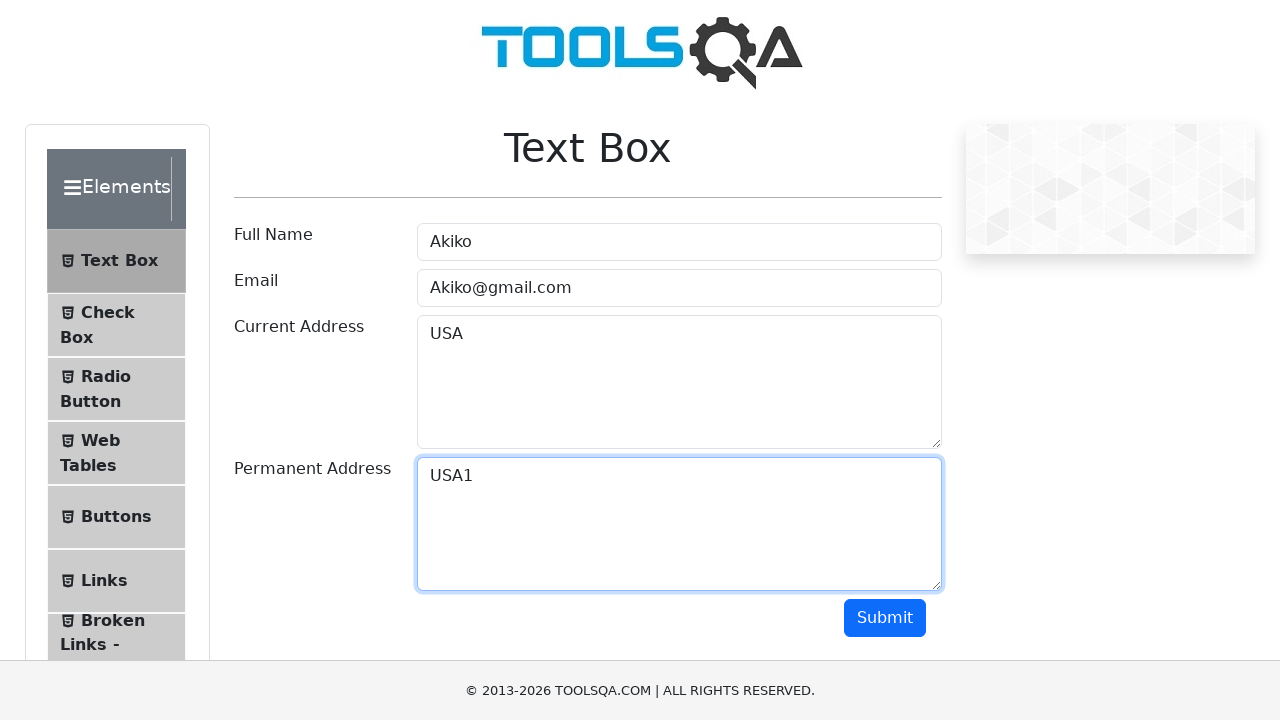

Form submission results loaded and output name field appeared
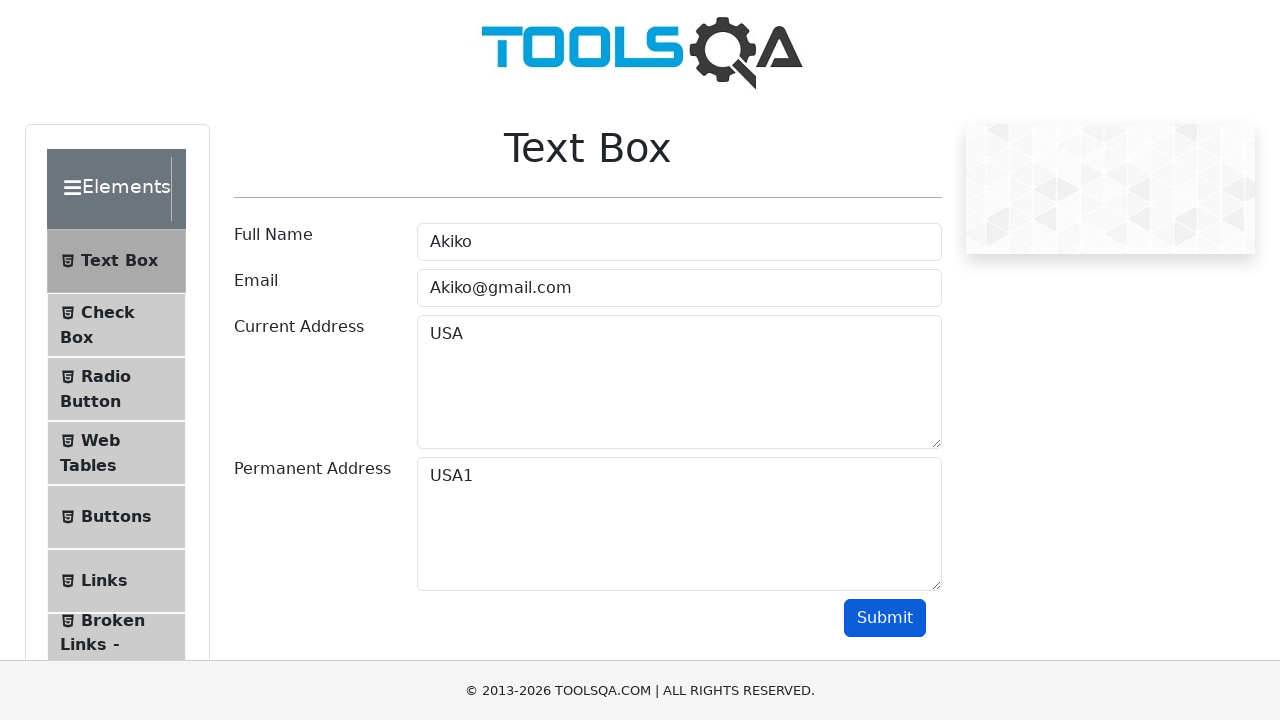

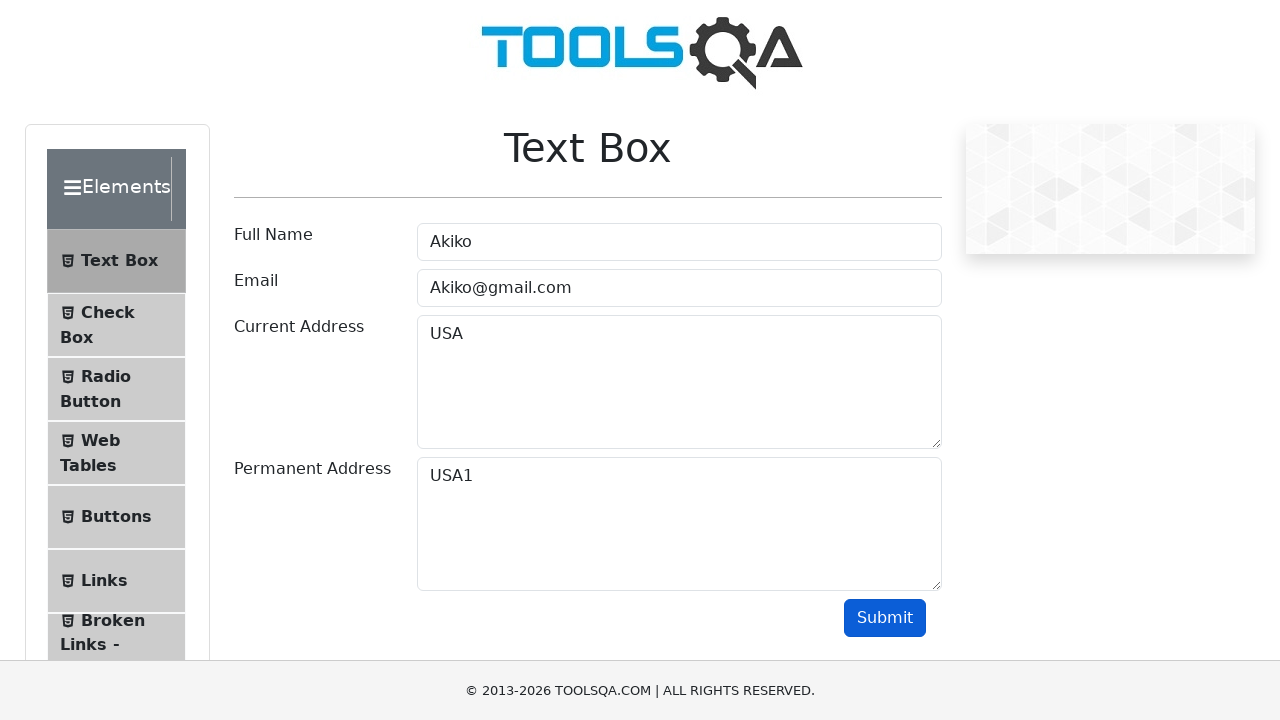